Tests drag and drop functionality within an iframe by dragging an element to a droppable target

Starting URL: https://jqueryui.com/droppable/

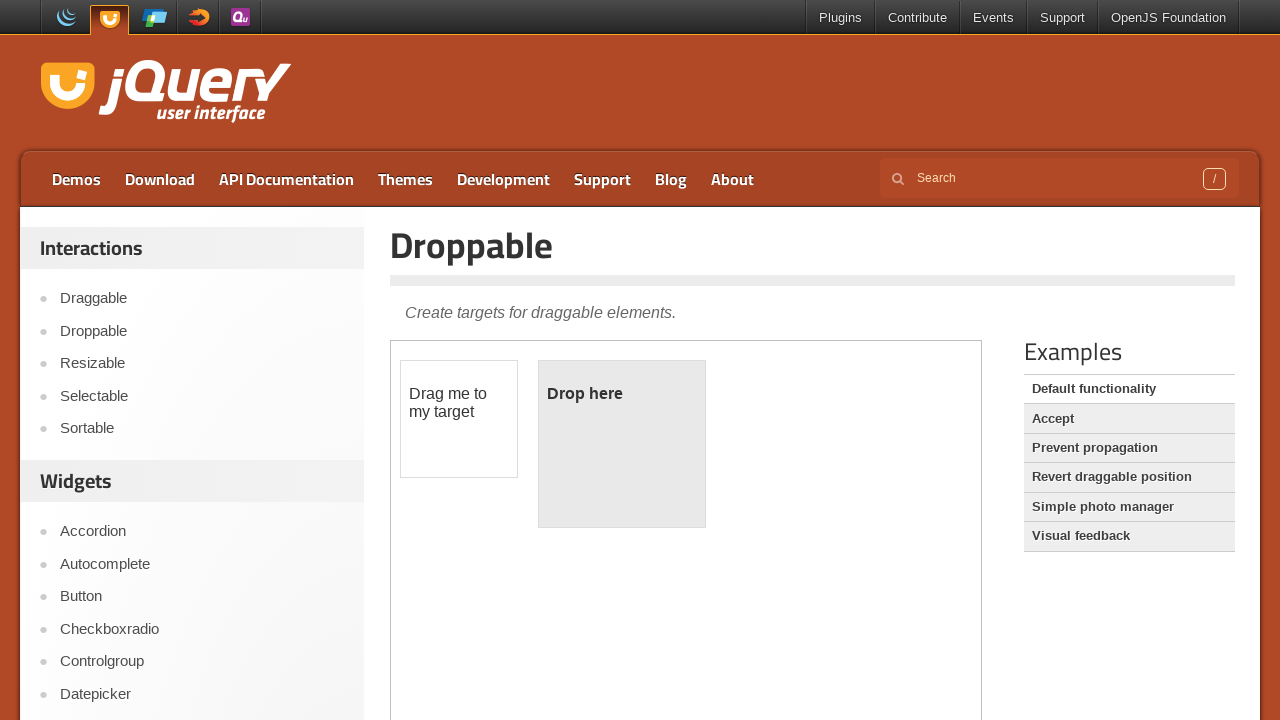

Located the demo iframe for drag and drop test
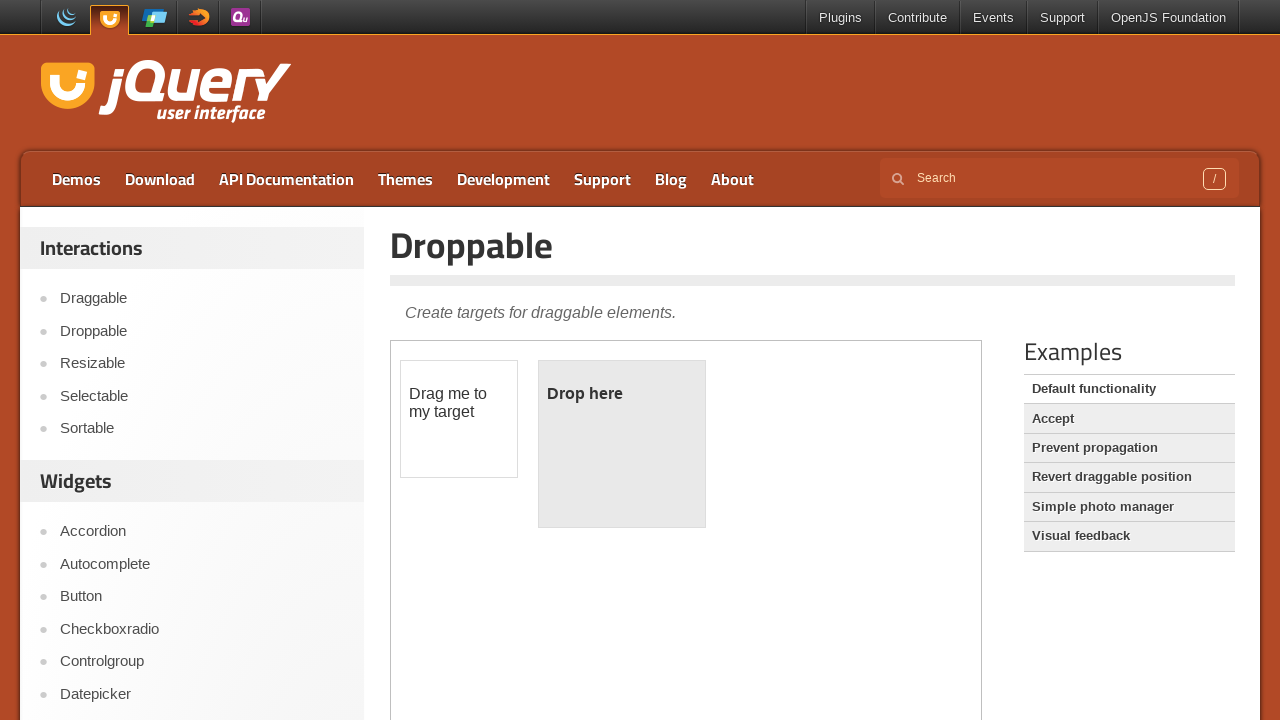

Located the draggable element within iframe
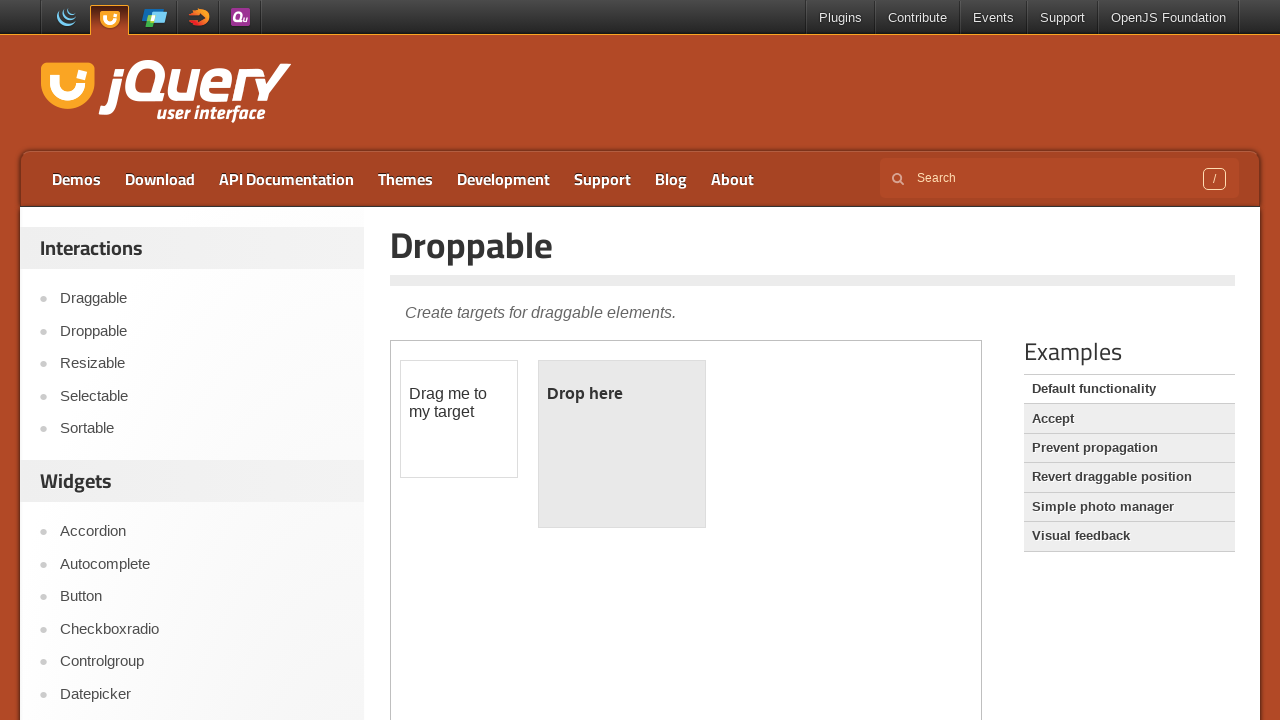

Located the droppable target element within iframe
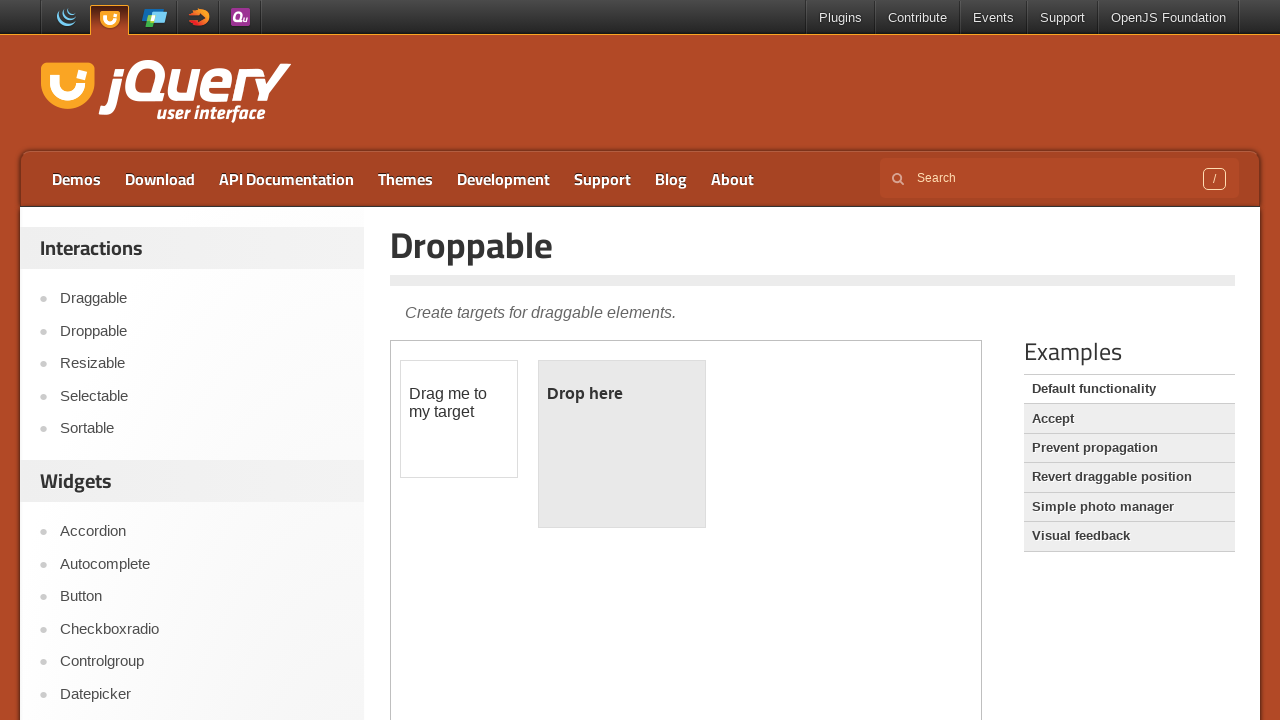

Dragged element to droppable target at (622, 444)
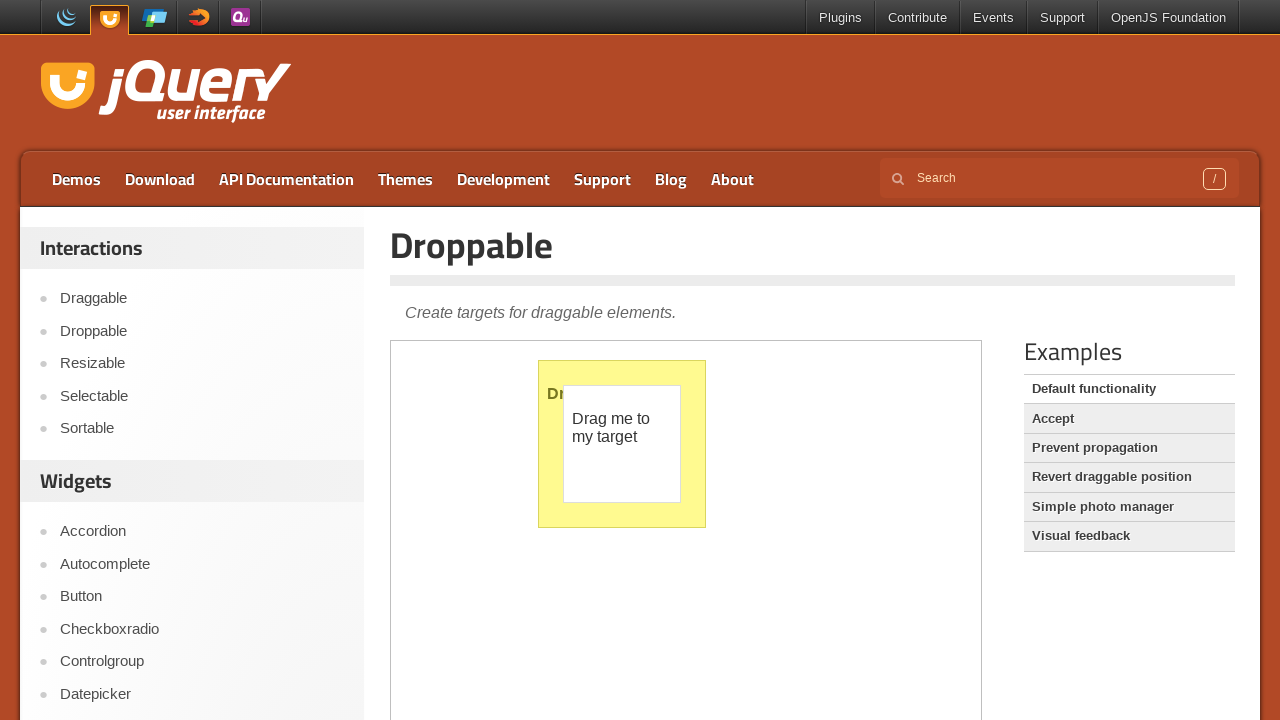

Waited 2 seconds for drag and drop animation to complete
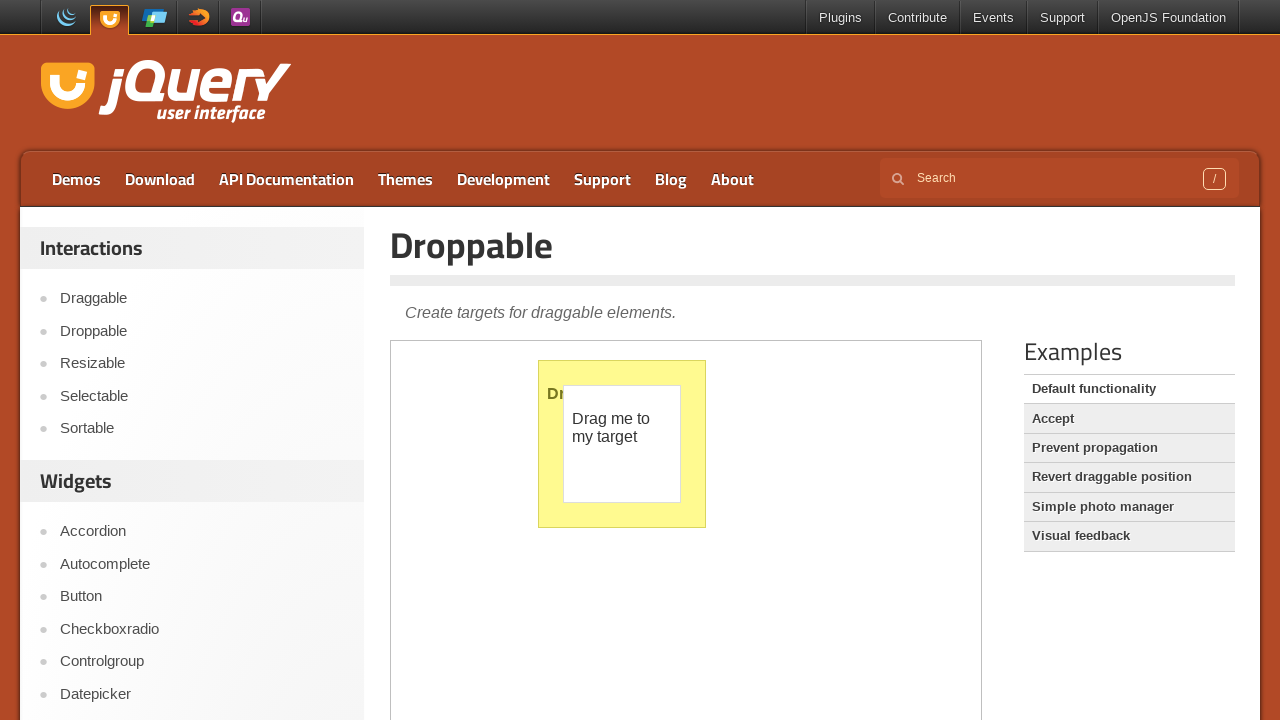

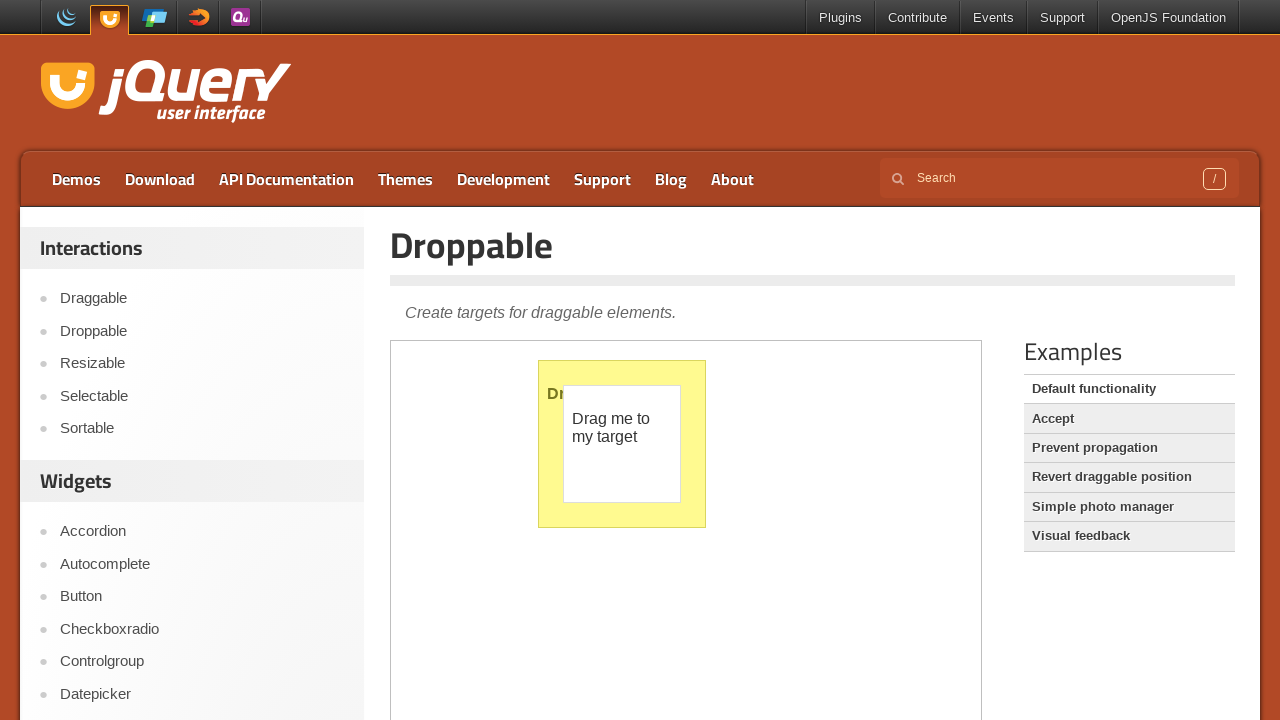